Tests dropdown functionality on OrangeHRM trial page by verifying that specific countries exist in the country dropdown menu

Starting URL: https://www.orangehrm.com/en/30-day-free-trial

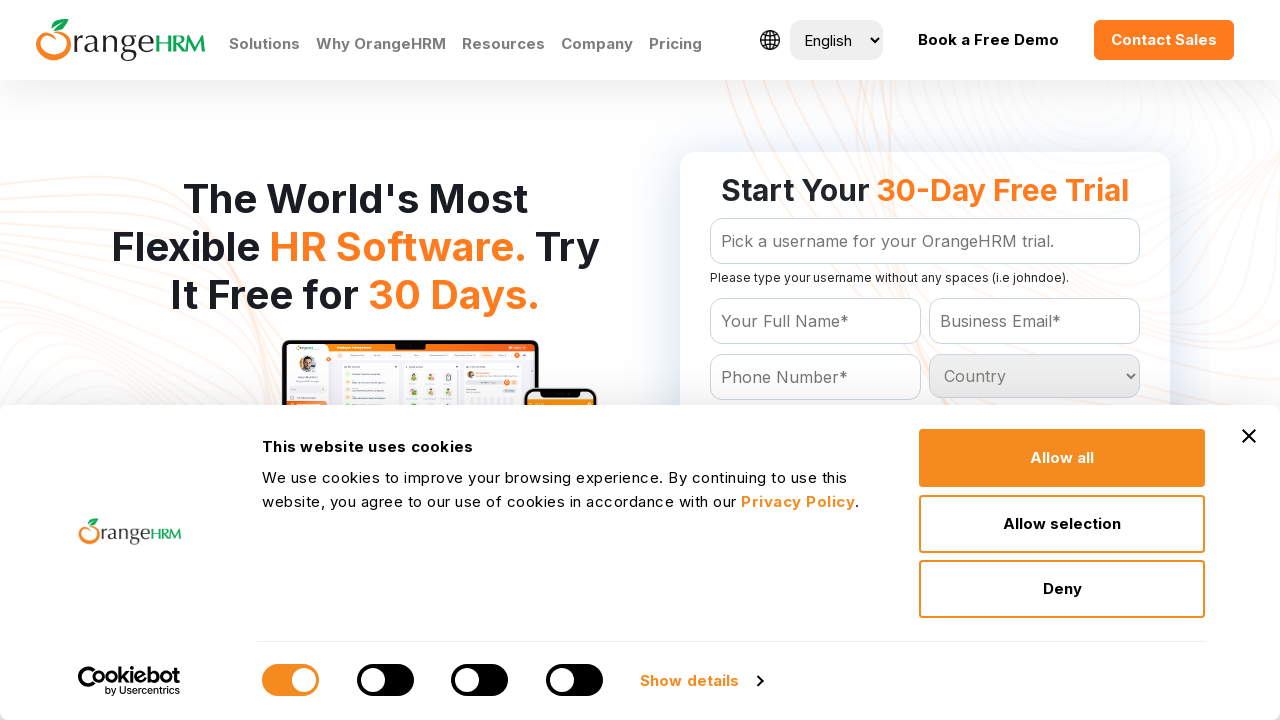

Waited for country dropdown to load
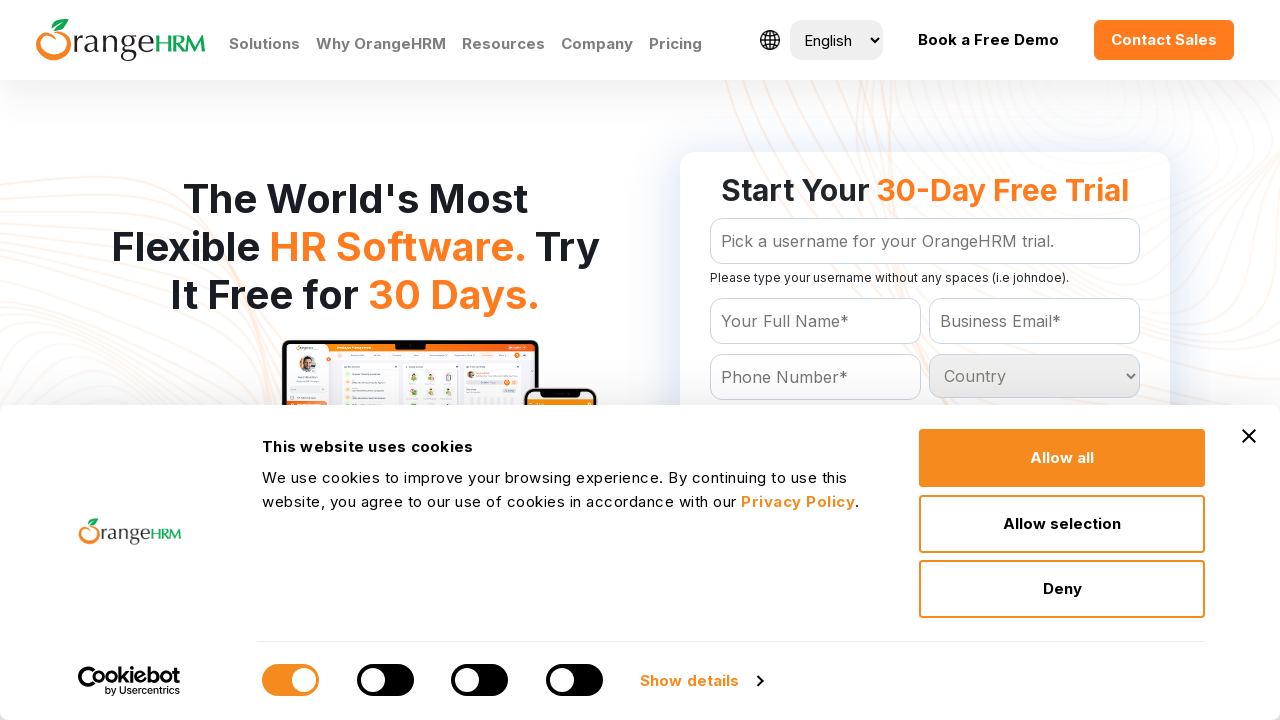

Located country dropdown element
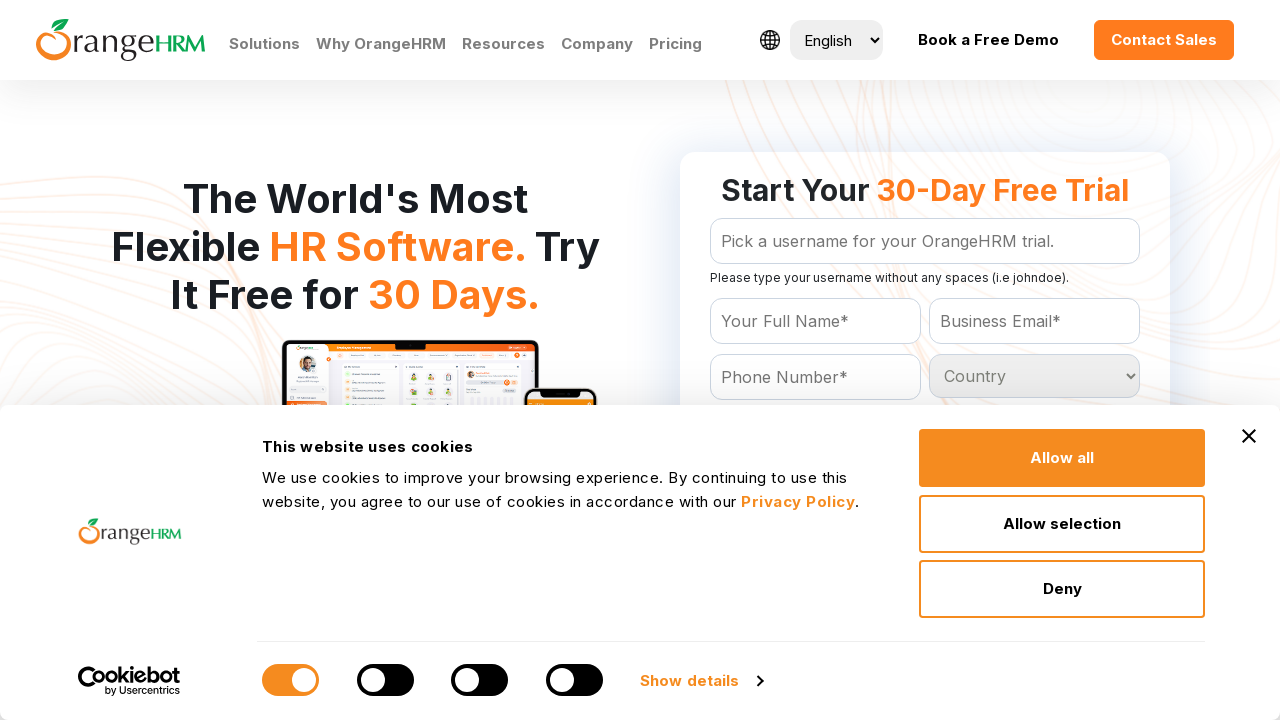

Retrieved all country options from dropdown
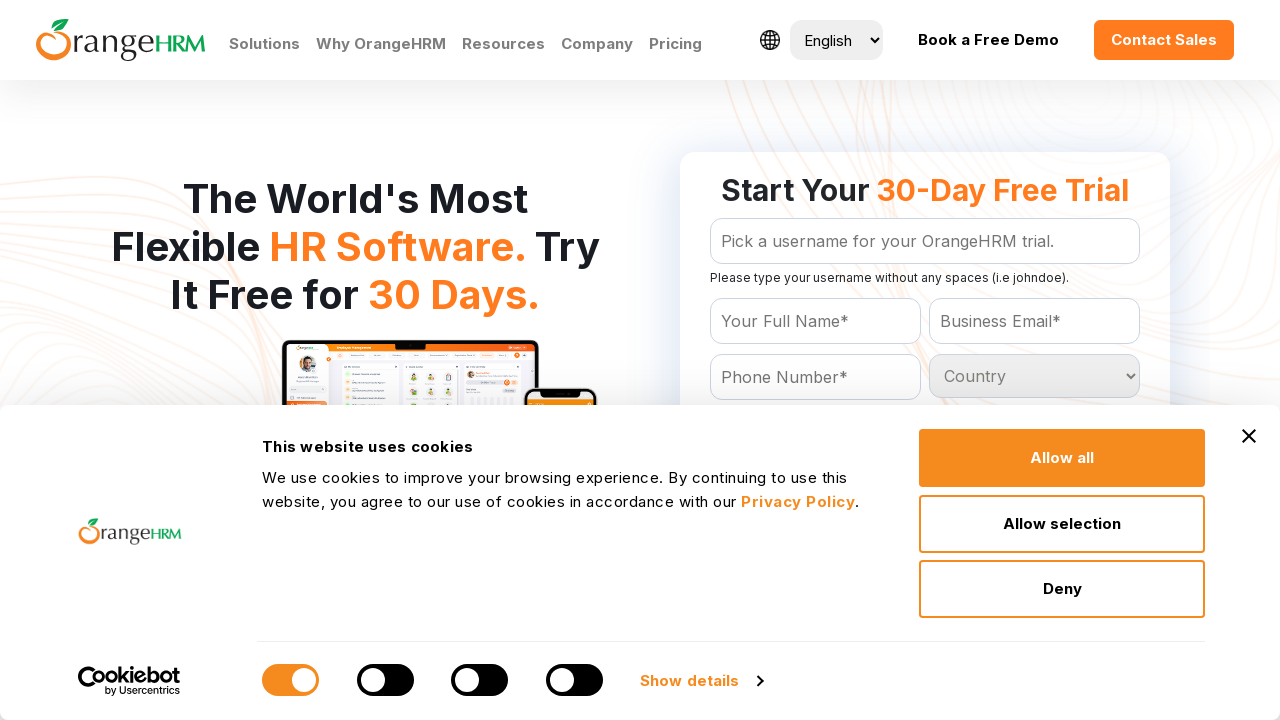

Verified that India exists in country dropdown options
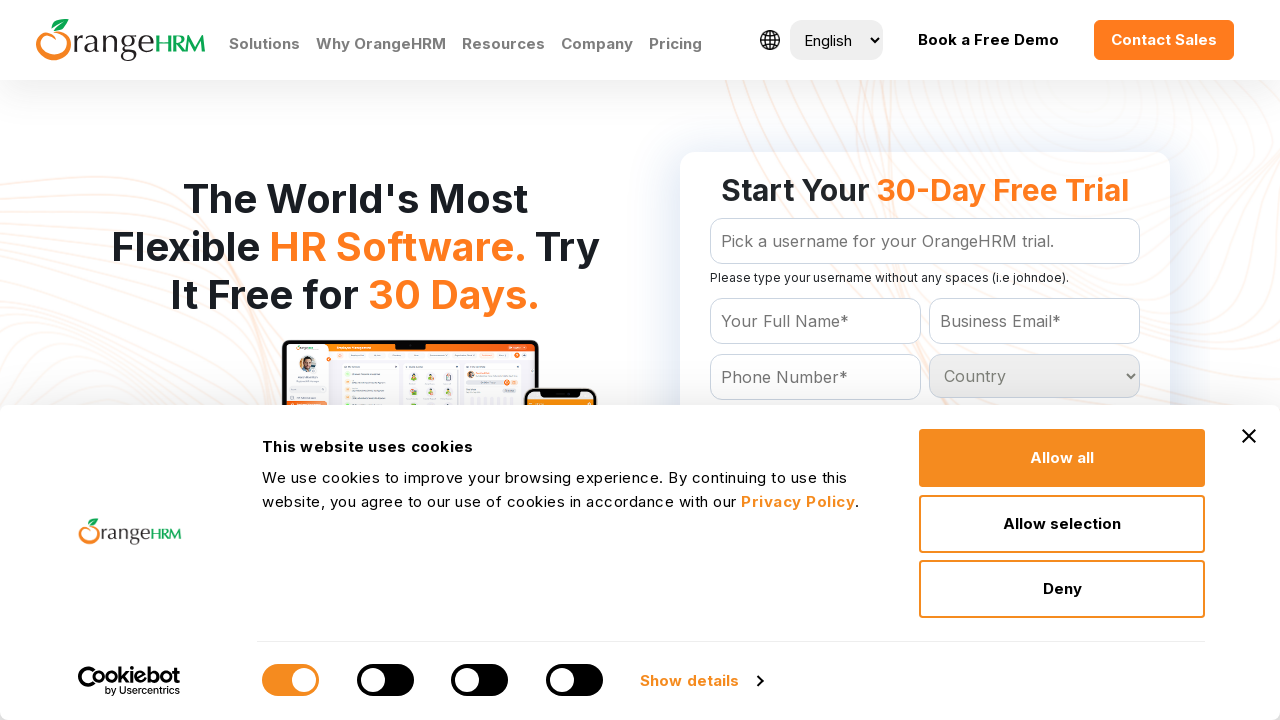

Verified that India, Brazil, and Aruba all exist in country dropdown options
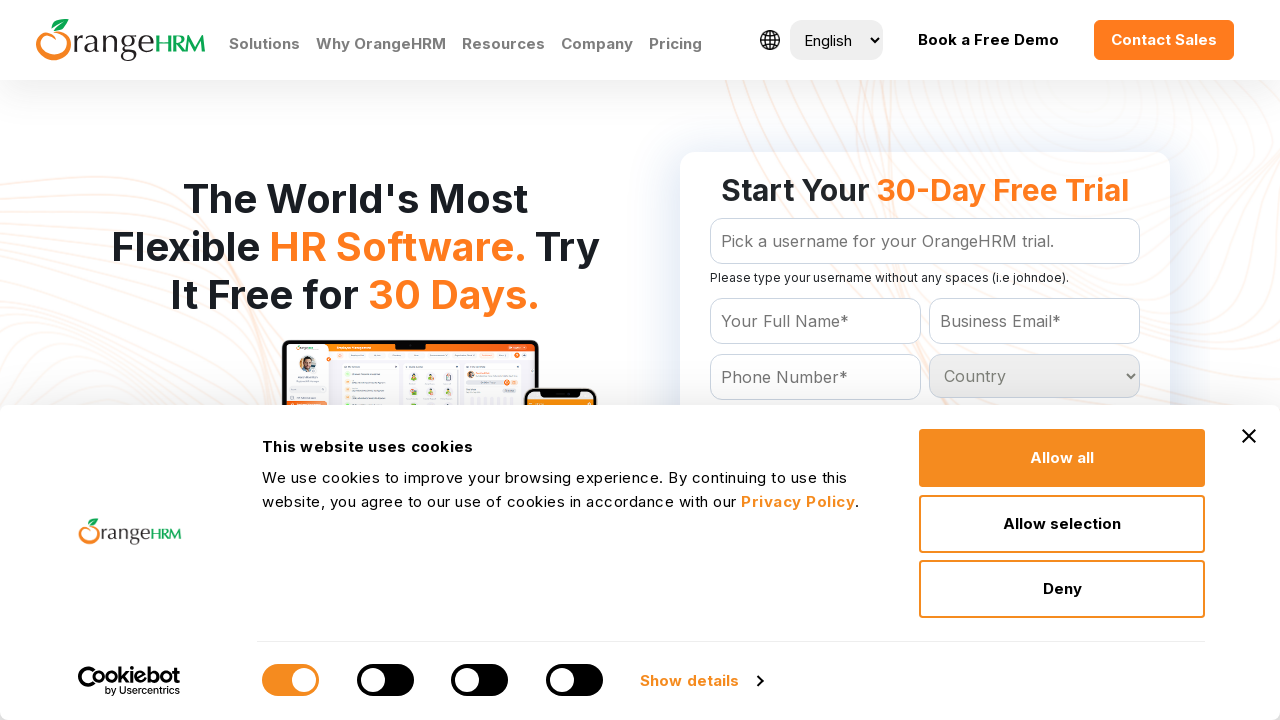

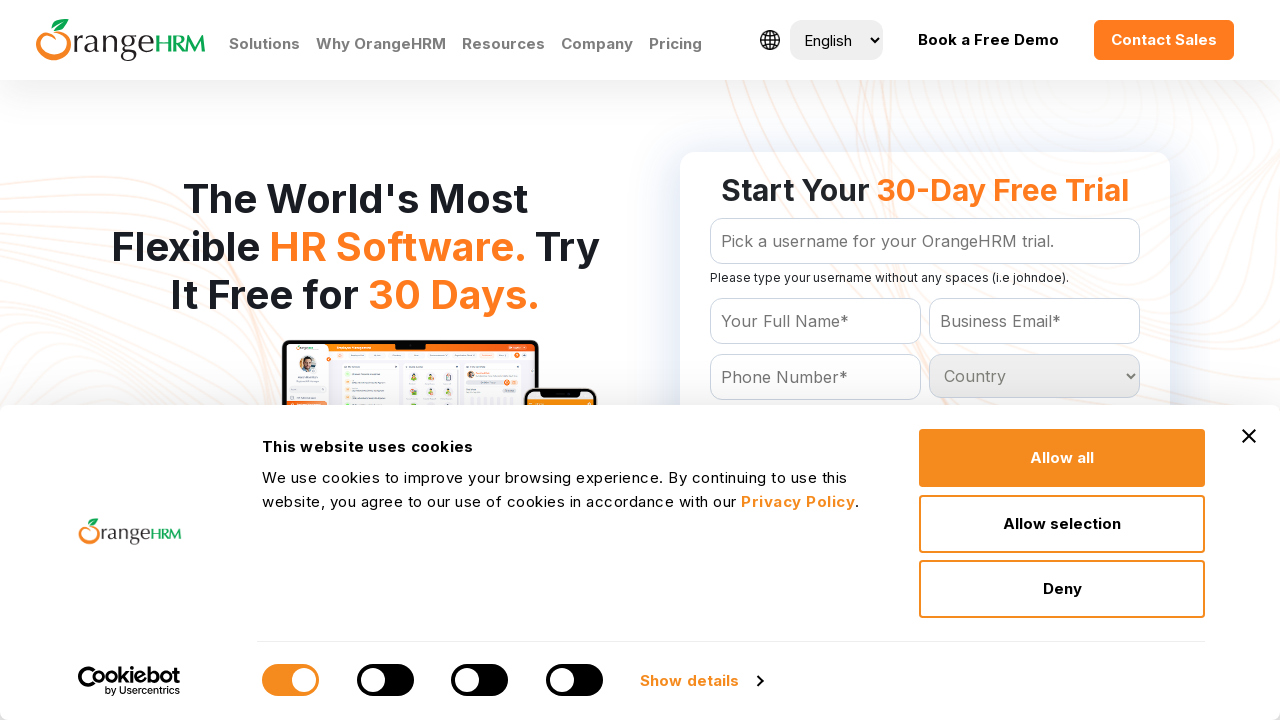